Tests a simple form by filling in first name, last name, city, and country fields, then submitting the form by clicking the submit button.

Starting URL: http://suninjuly.github.io/simple_form_find_task.html

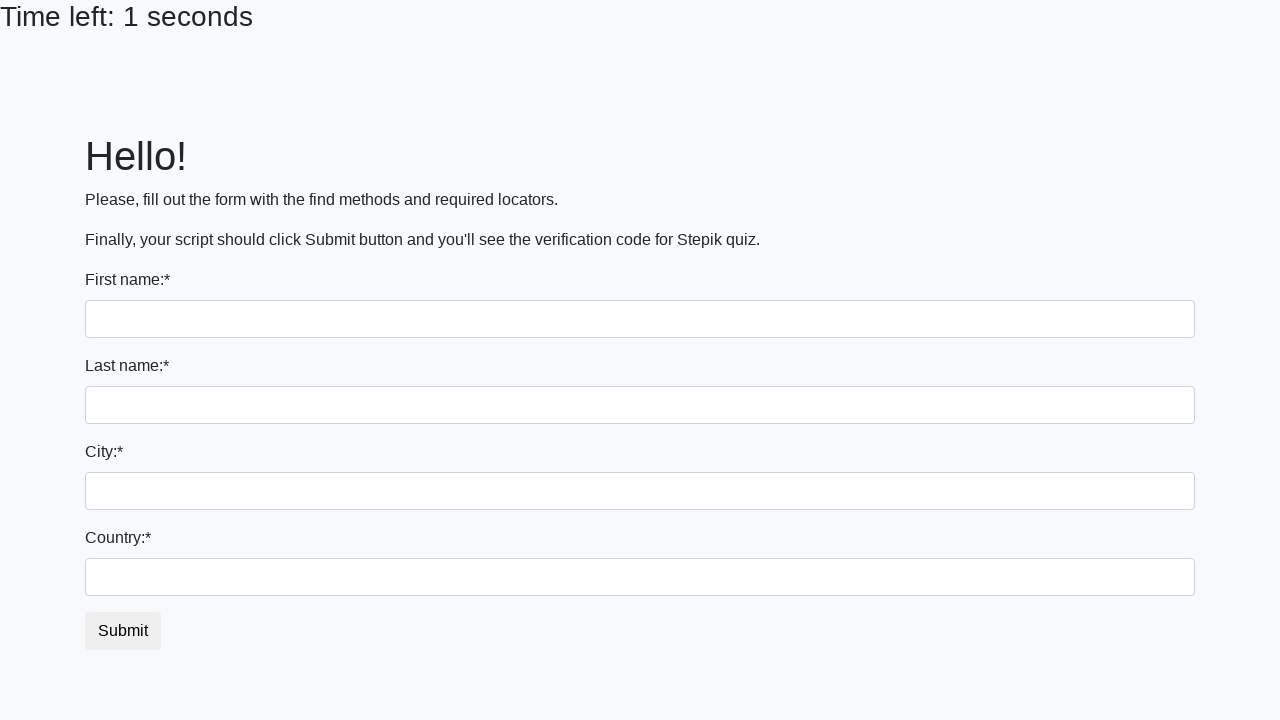

Filled first name field with 'Ivan' on input
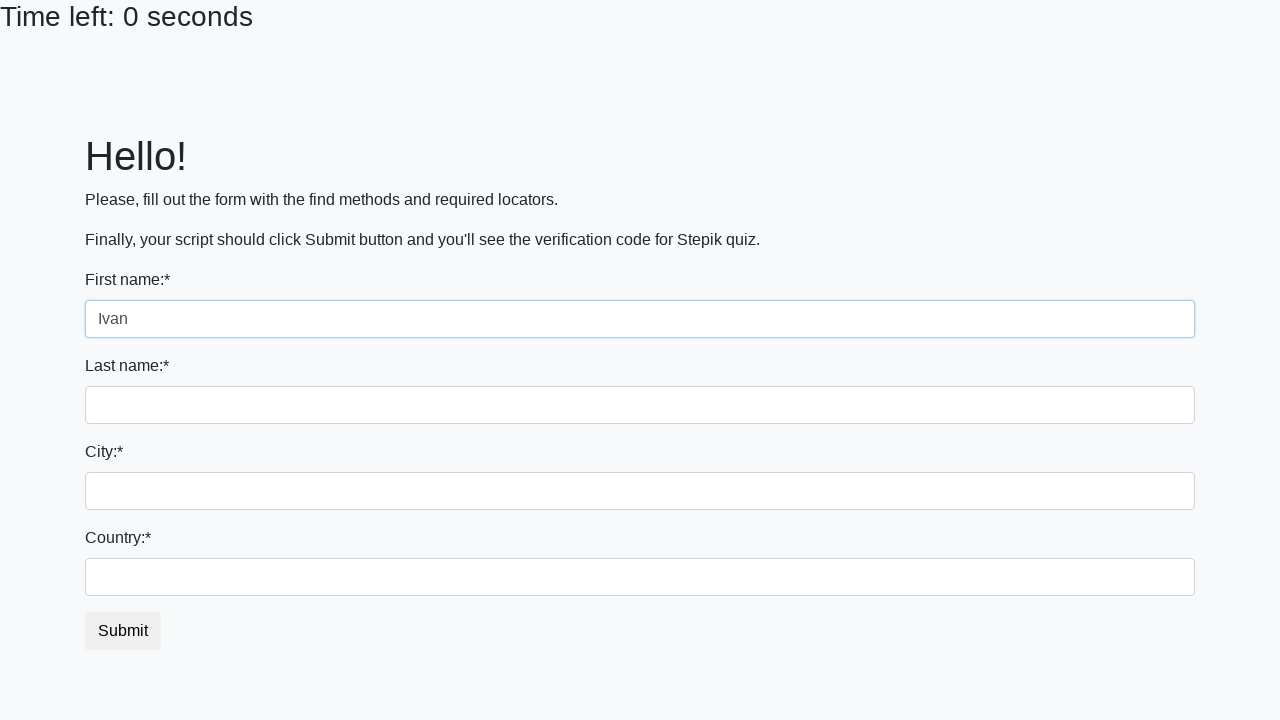

Filled last name field with 'Petrov' on input[name='last_name']
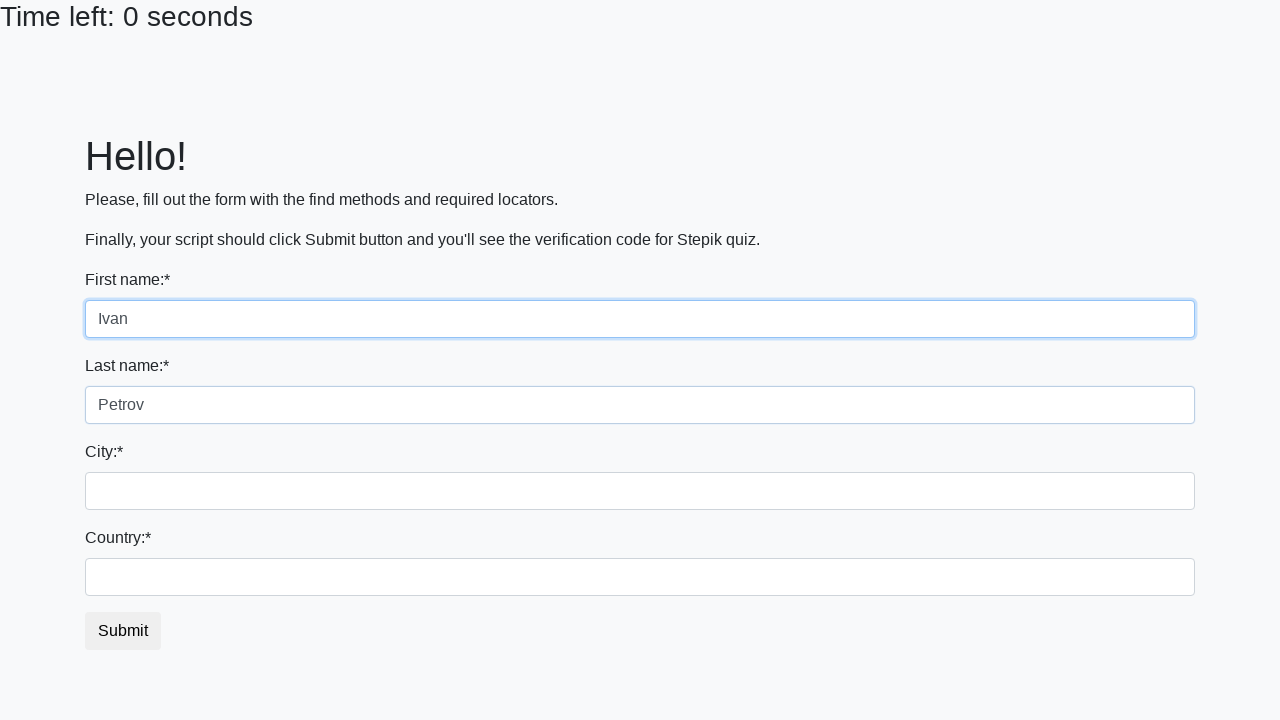

Filled city field with 'Smolensk' on .form-control.city
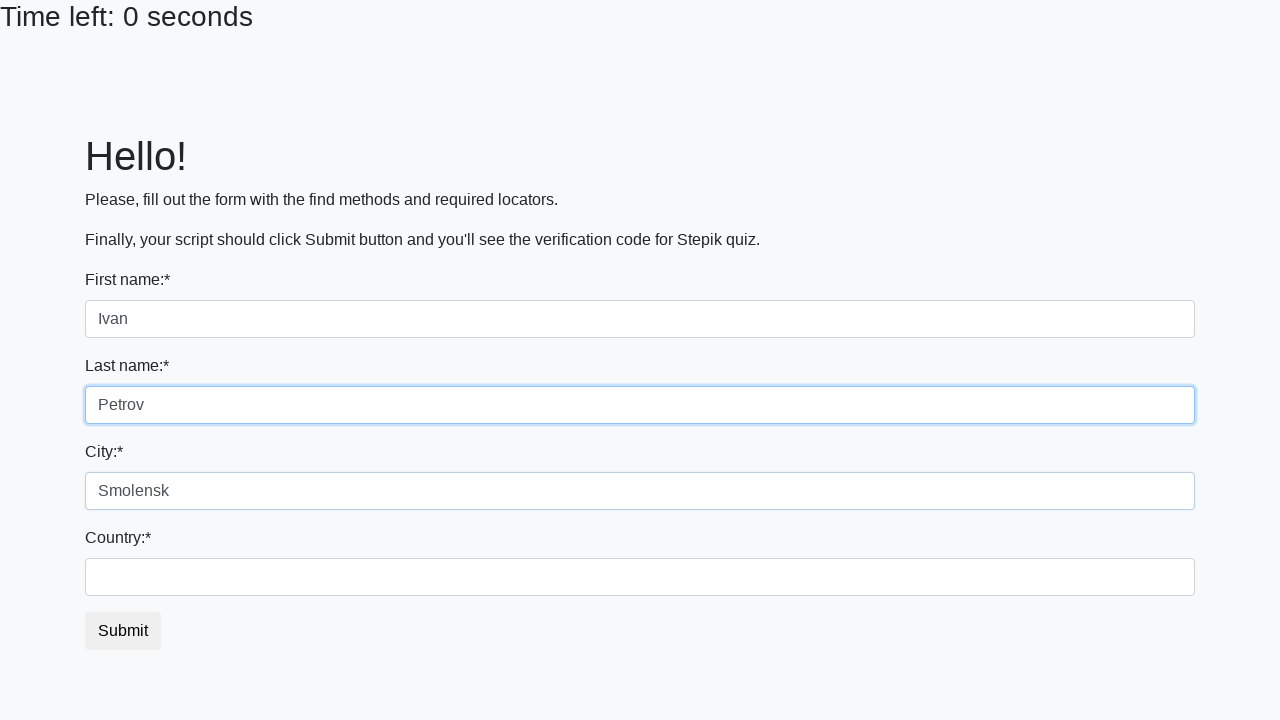

Filled country field with 'Russia' on #country
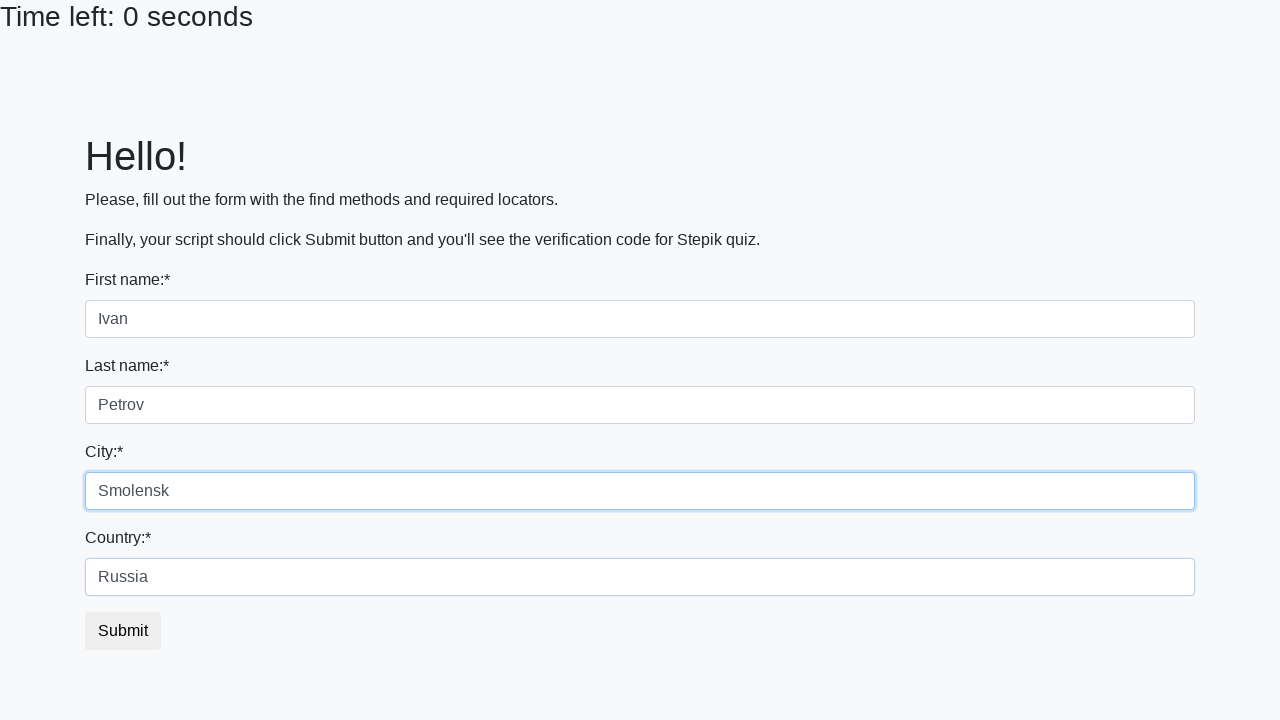

Clicked submit button to submit the form at (123, 631) on button.btn
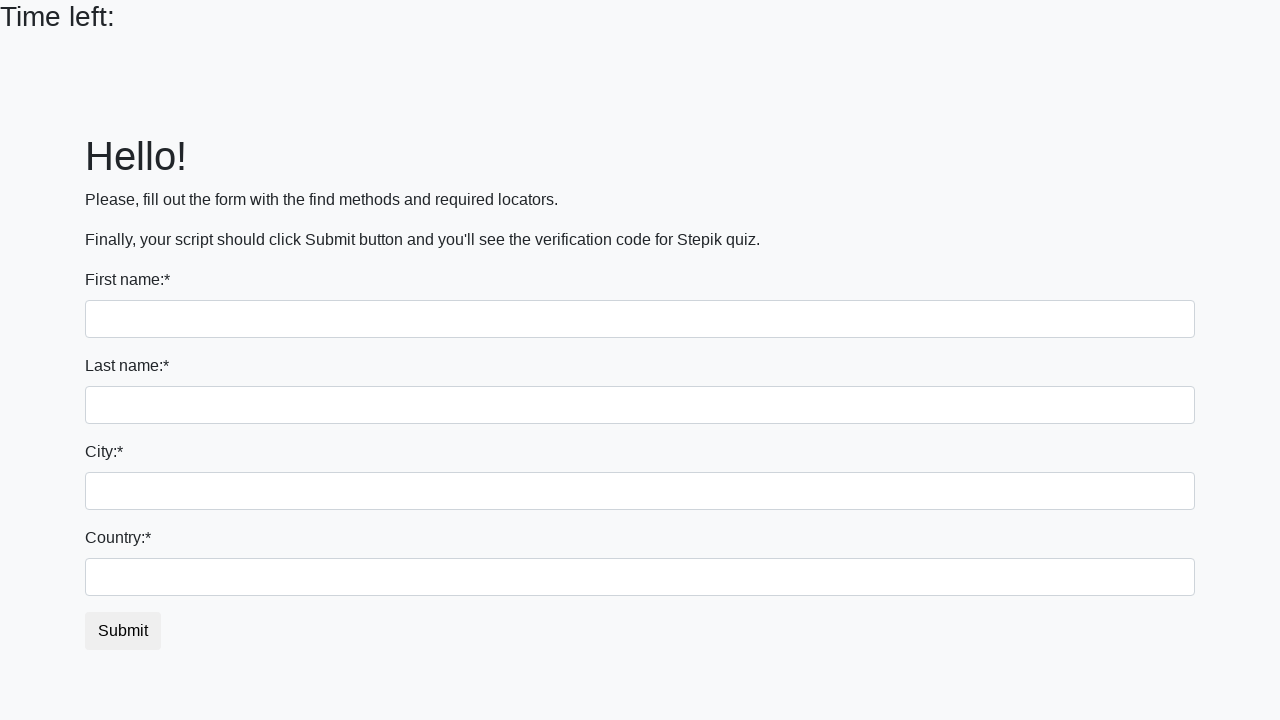

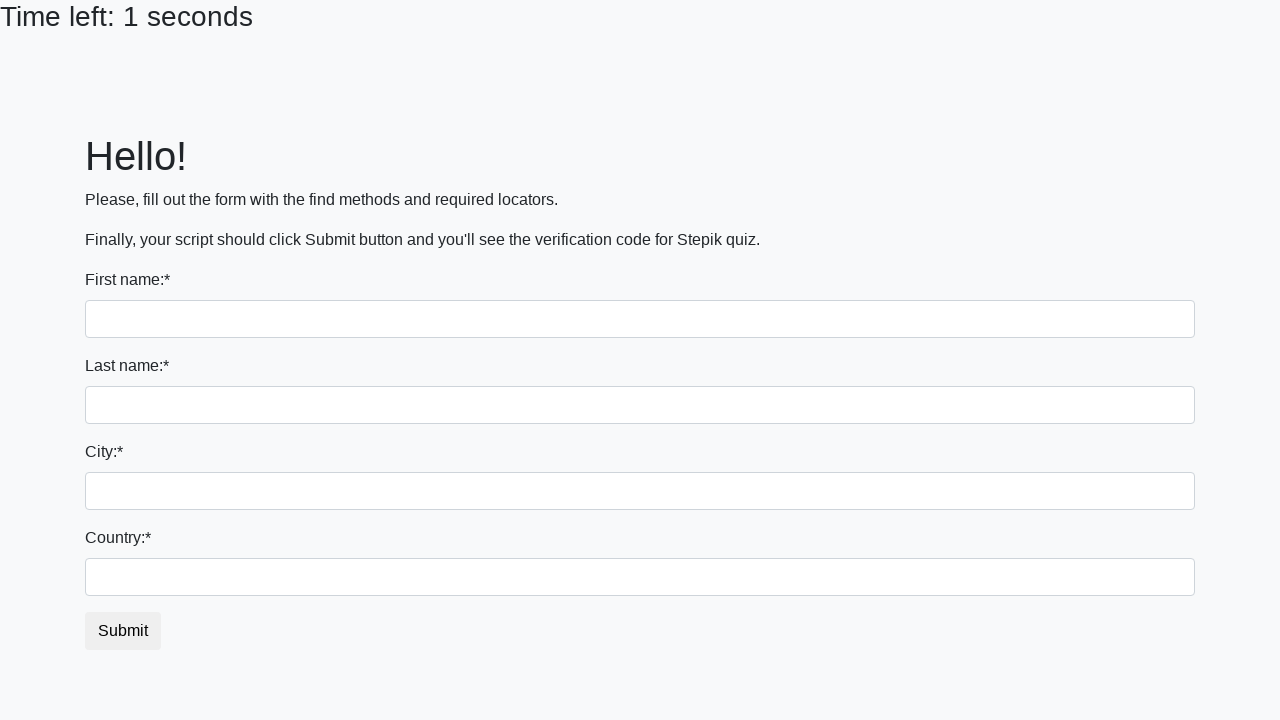